Tests navigation on the AGDATA website by hovering over the Company menu, clicking on a submenu item, then scrolling to the bottom and clicking the "Let's Get Started" button to navigate to the Contact page.

Starting URL: https://www.agdata.com/

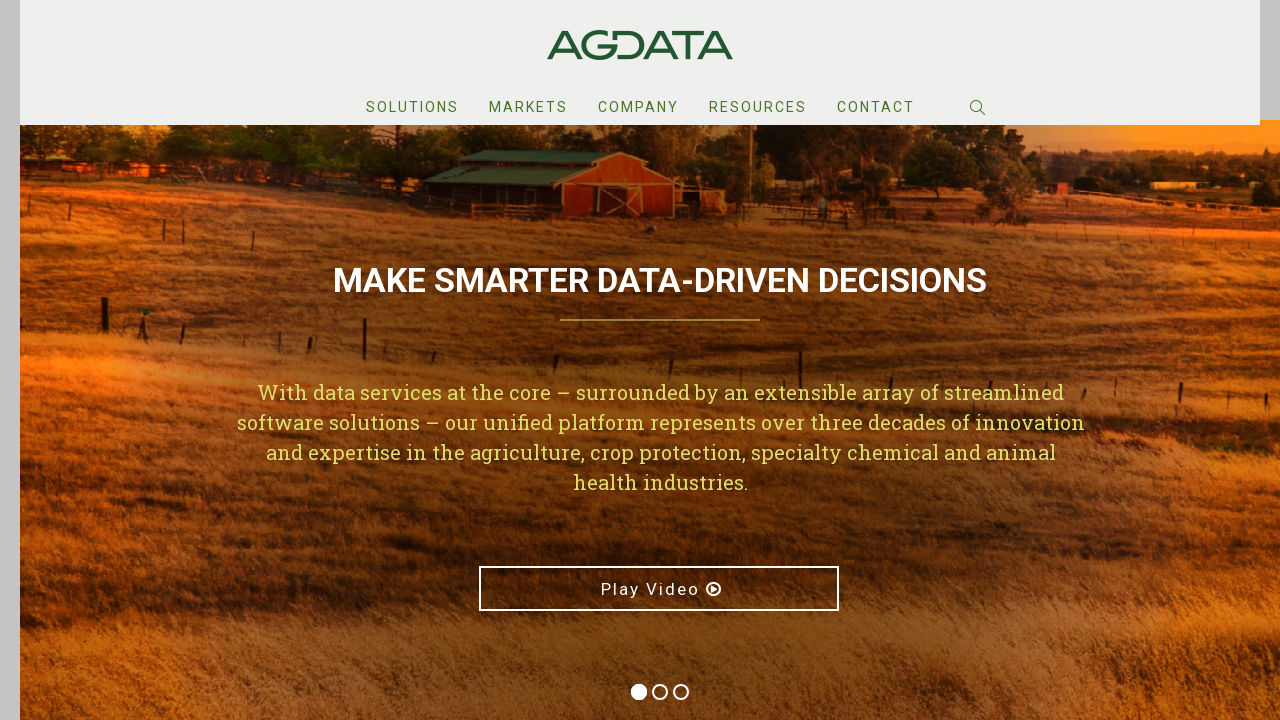

Hovered over Company menu item at (638, 108) on #menu-item-992
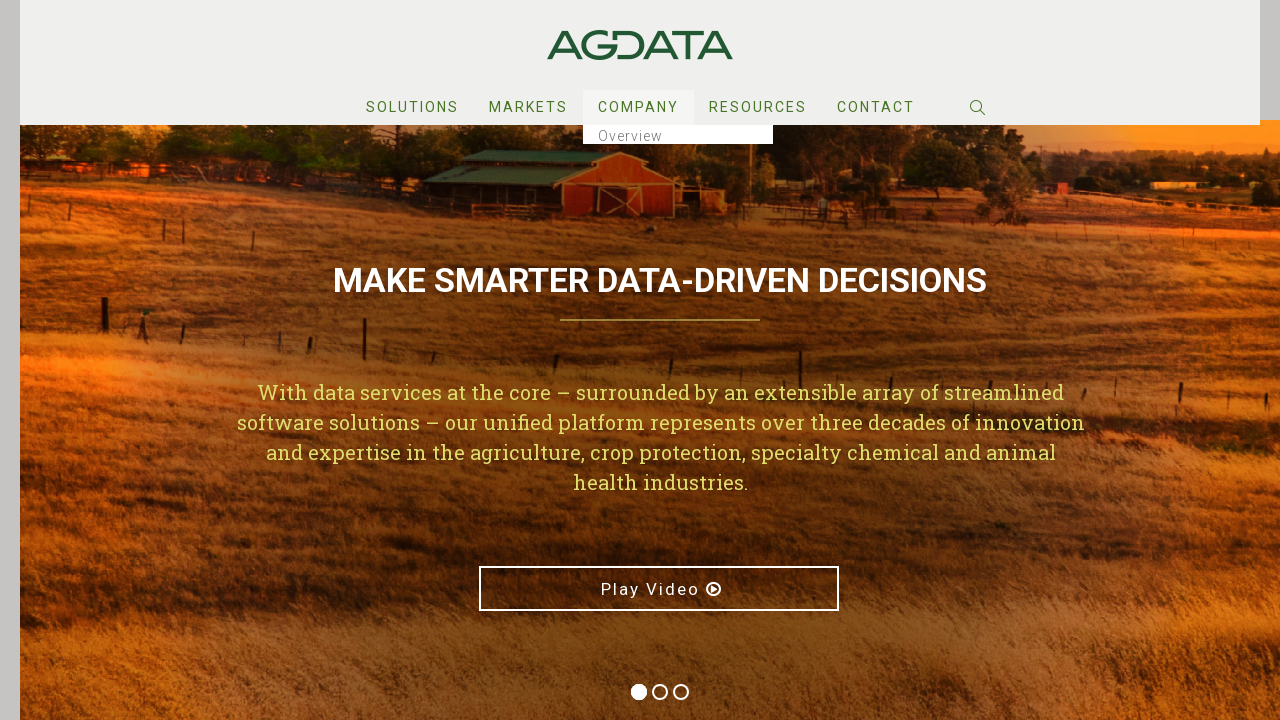

Clicked on Company Overview submenu item at (678, 153) on #menu-item-829
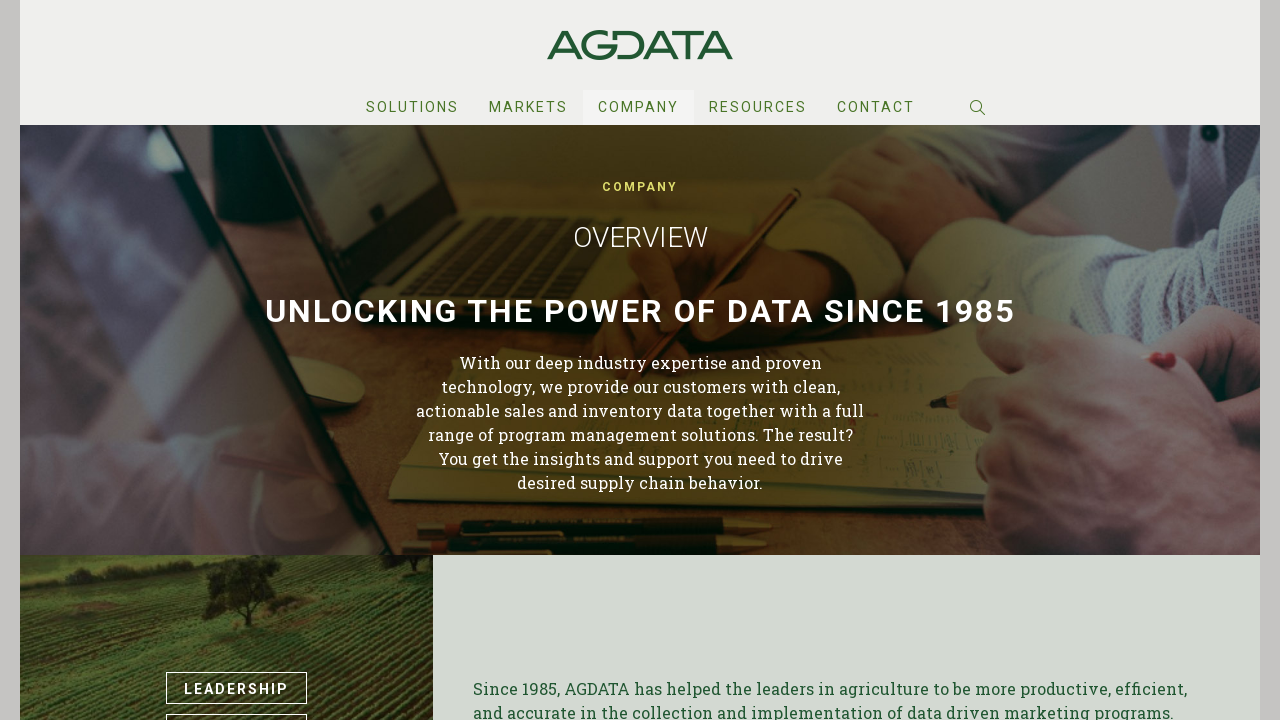

Page load completed and network became idle
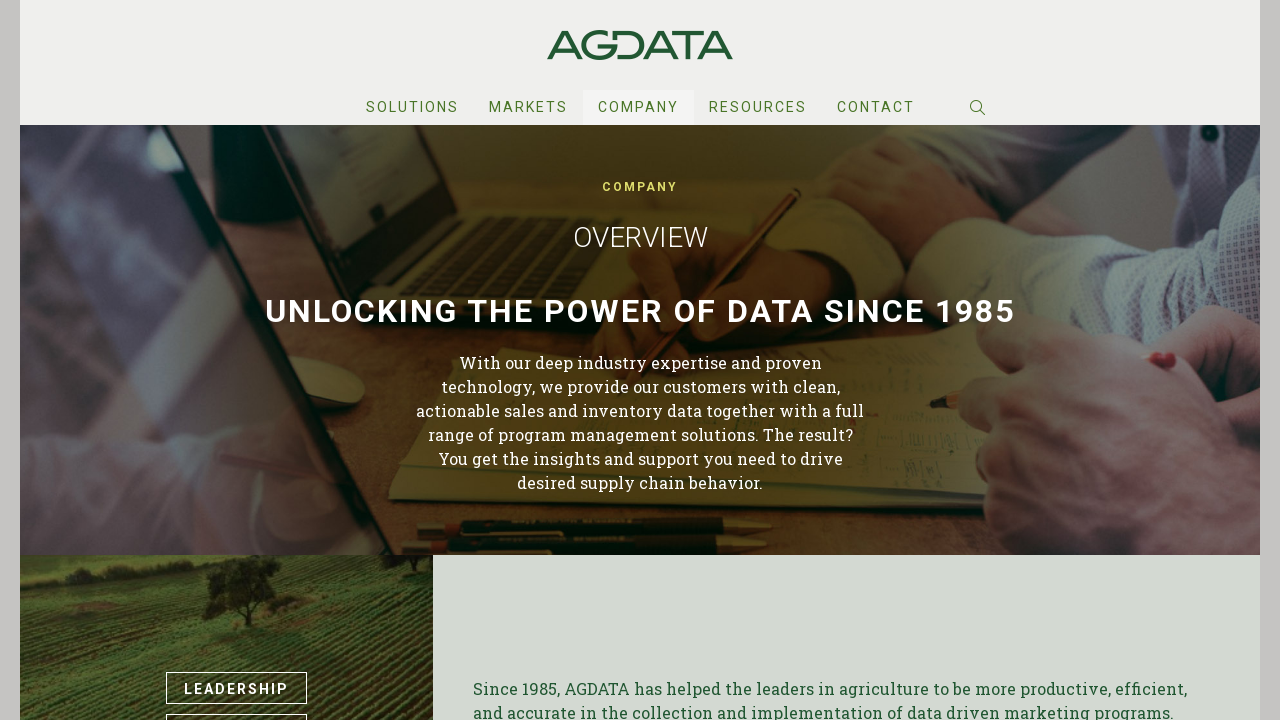

Scrolled to bottom of page
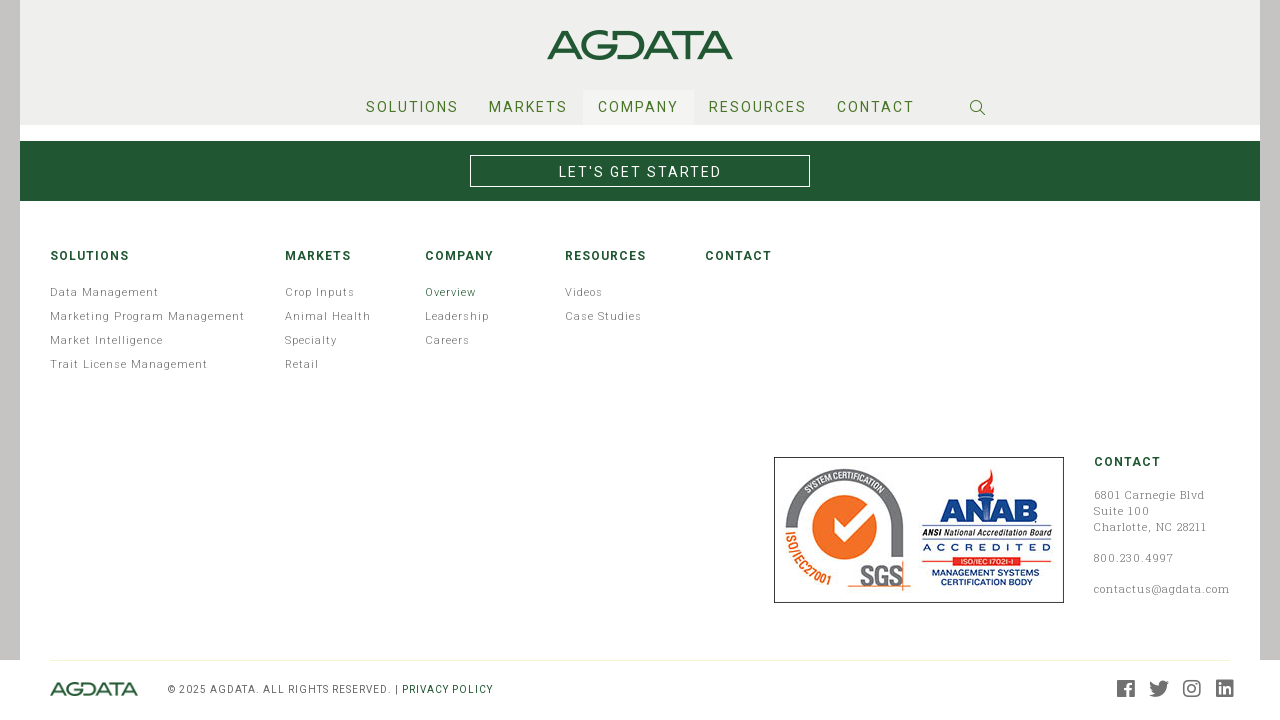

Clicked on 'Let's Get Started' contact button at (876, 108) on a[href*='contact']
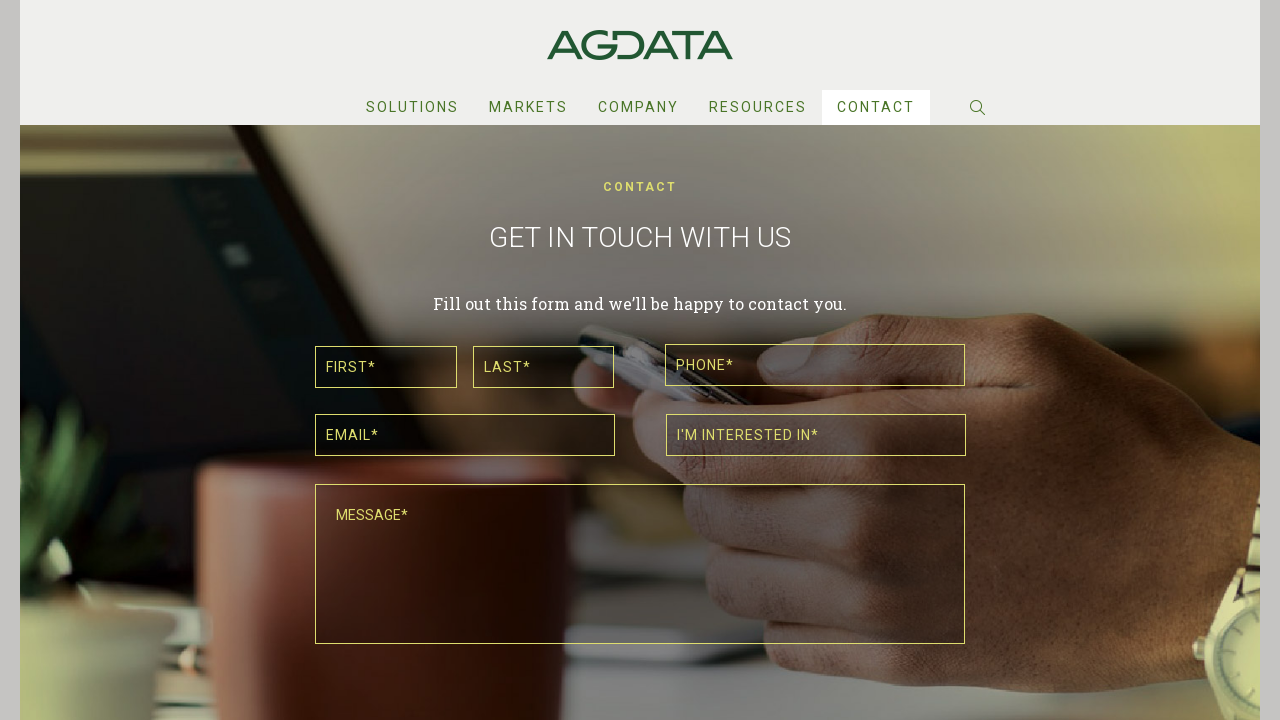

Contact page load completed and network became idle
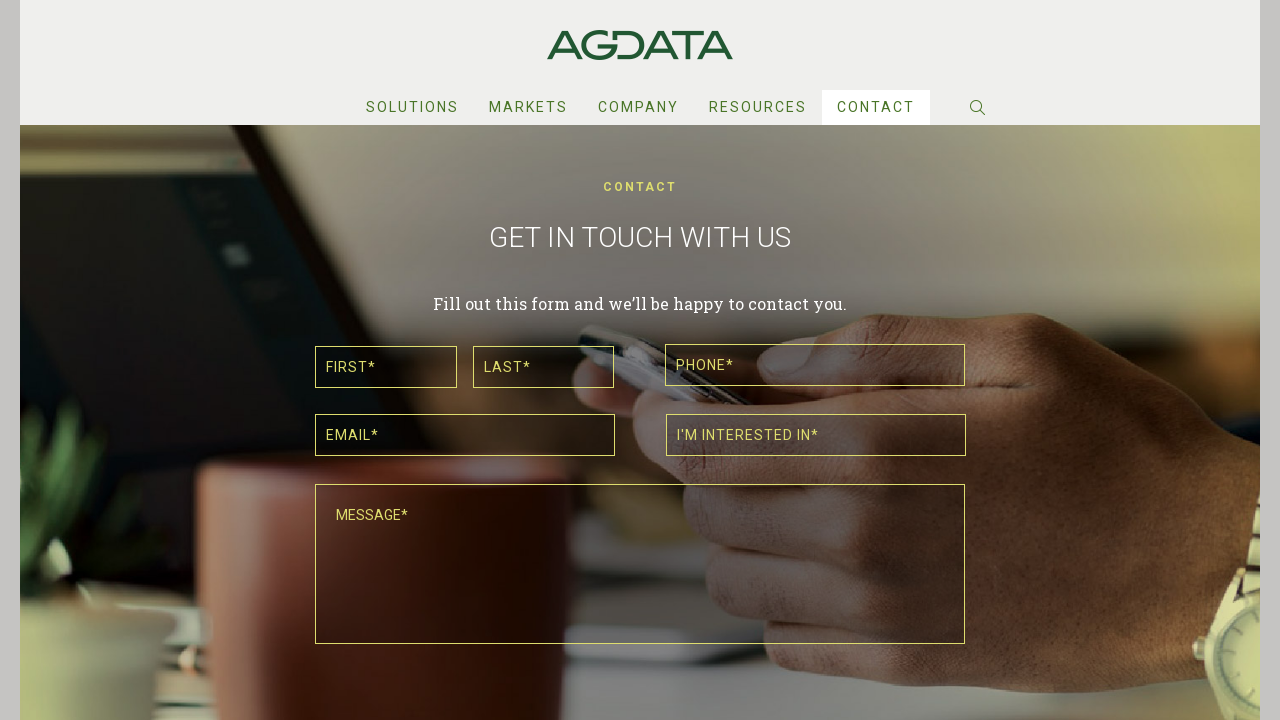

Verified Contact page title is present
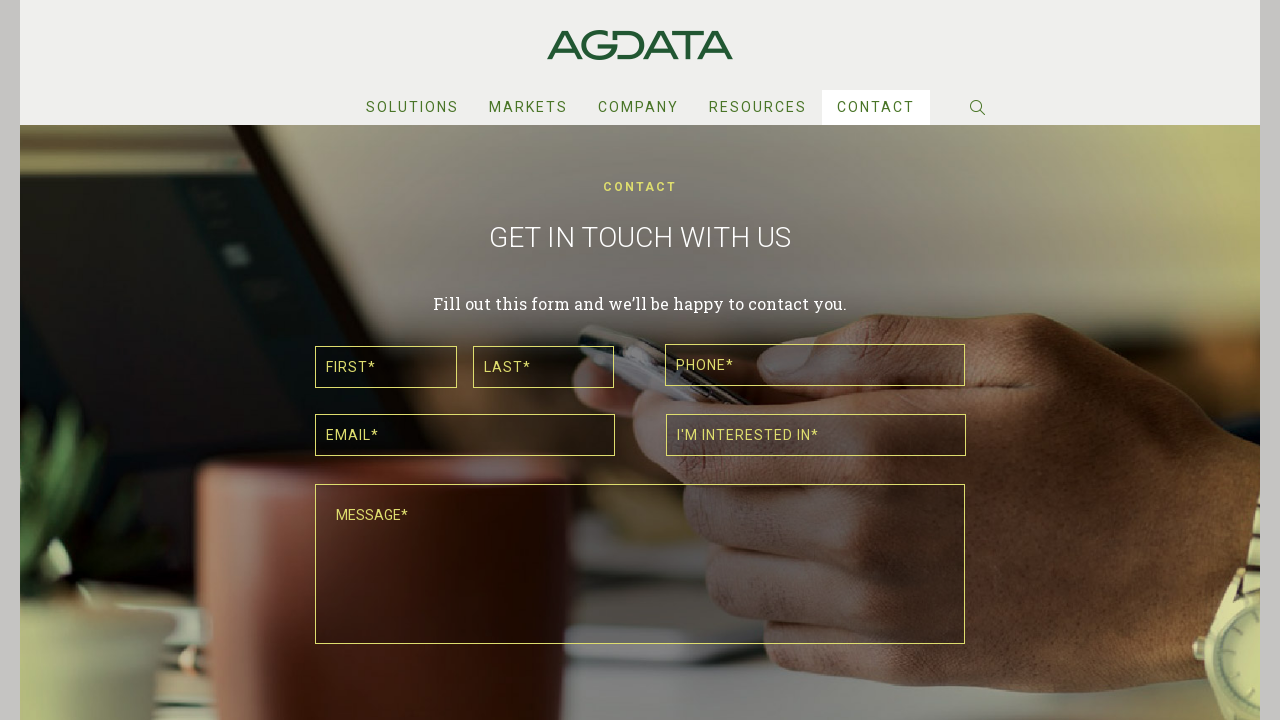

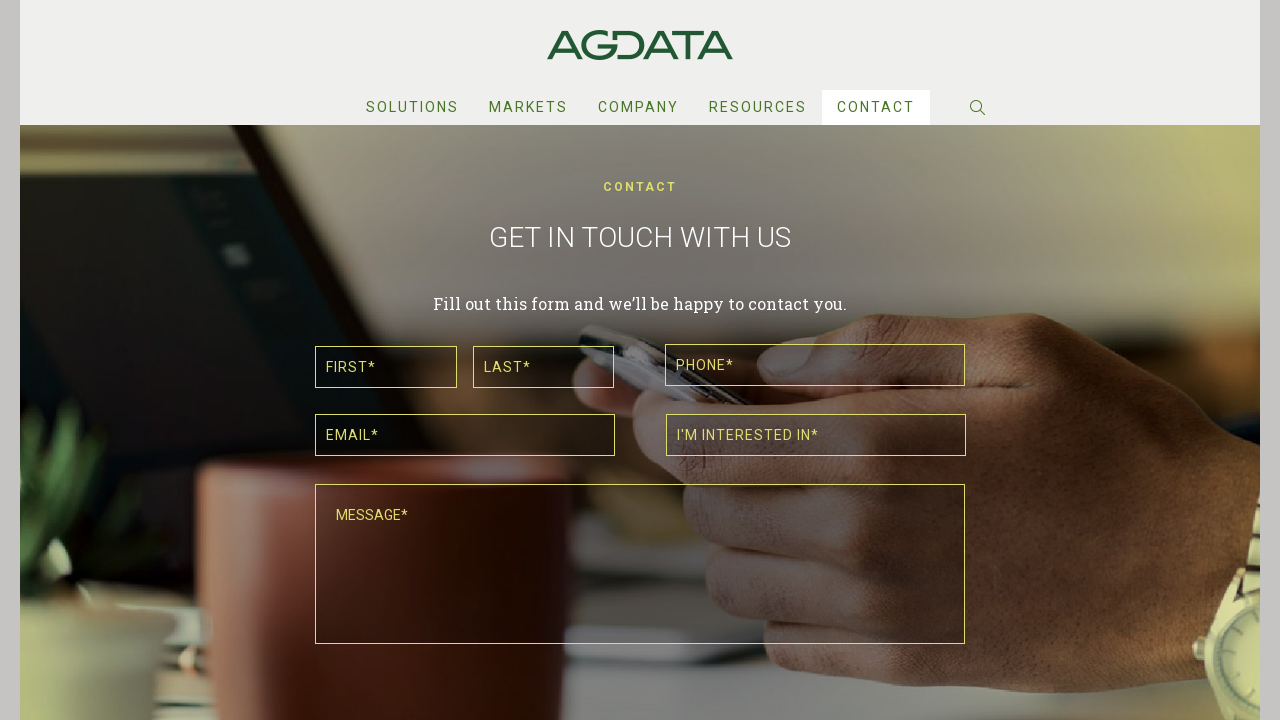